Tests confirm JavaScript alert by clicking the Confirm Alert button, switching to the alert, and dismissing it with Cancel.

Starting URL: https://v1.training-support.net/selenium/javascript-alerts

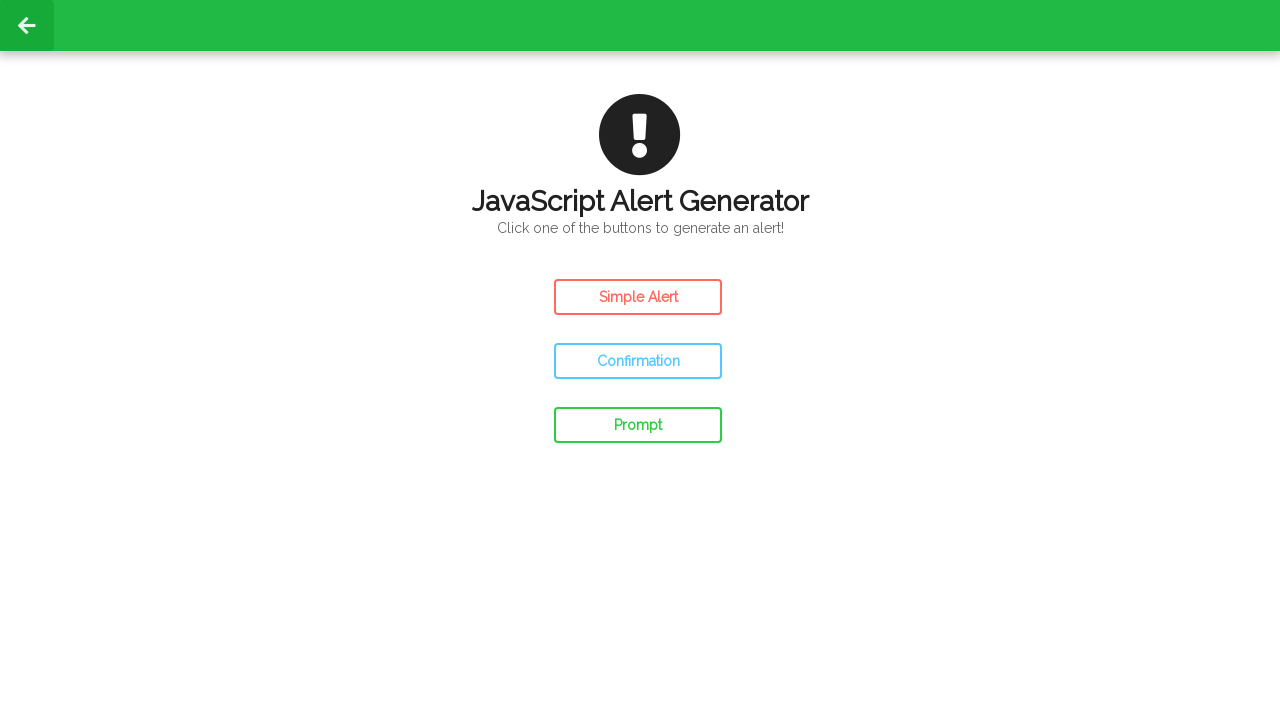

Set up dialog handler to dismiss confirm alerts
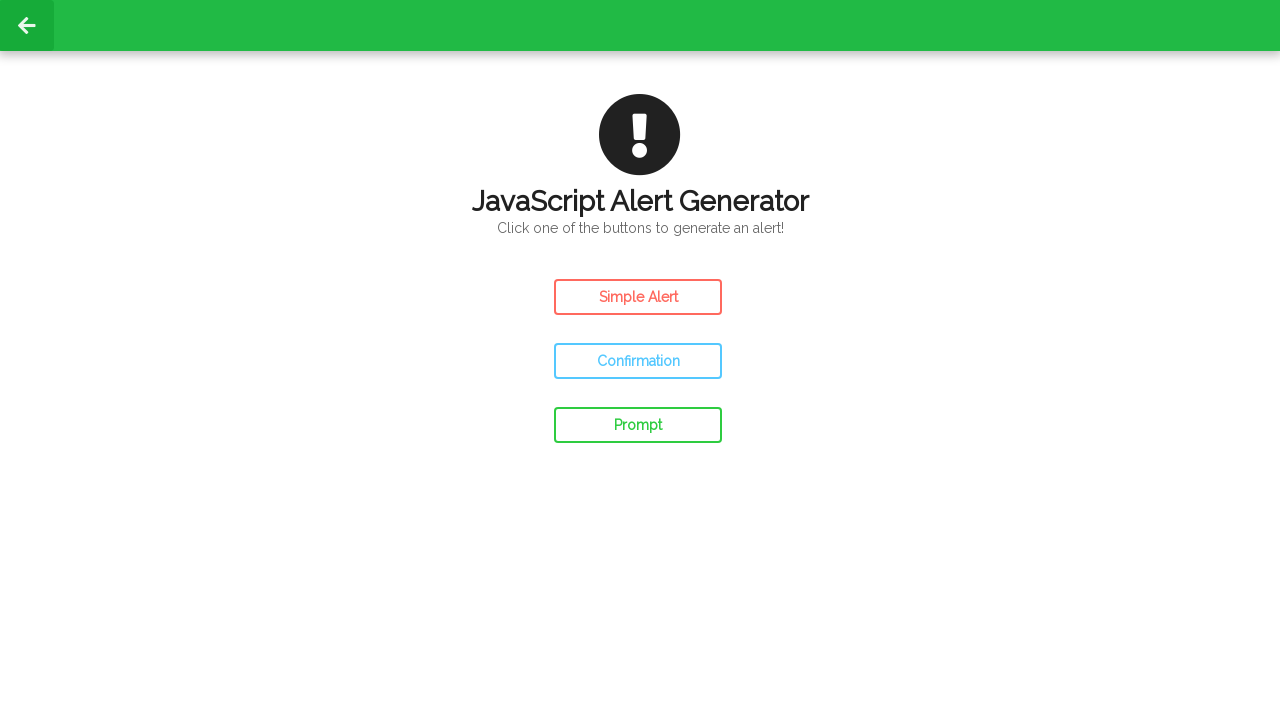

Clicked the Confirm Alert button at (638, 361) on #confirm
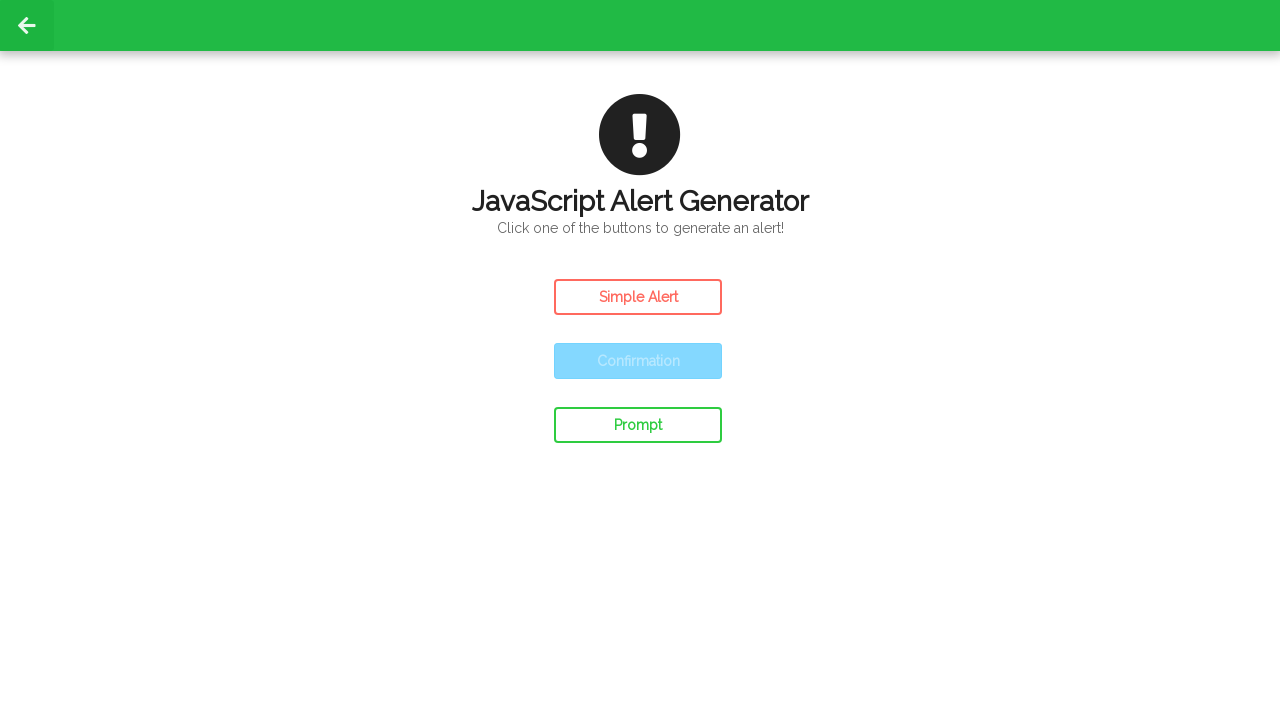

Alert was triggered and dismissed with Cancel
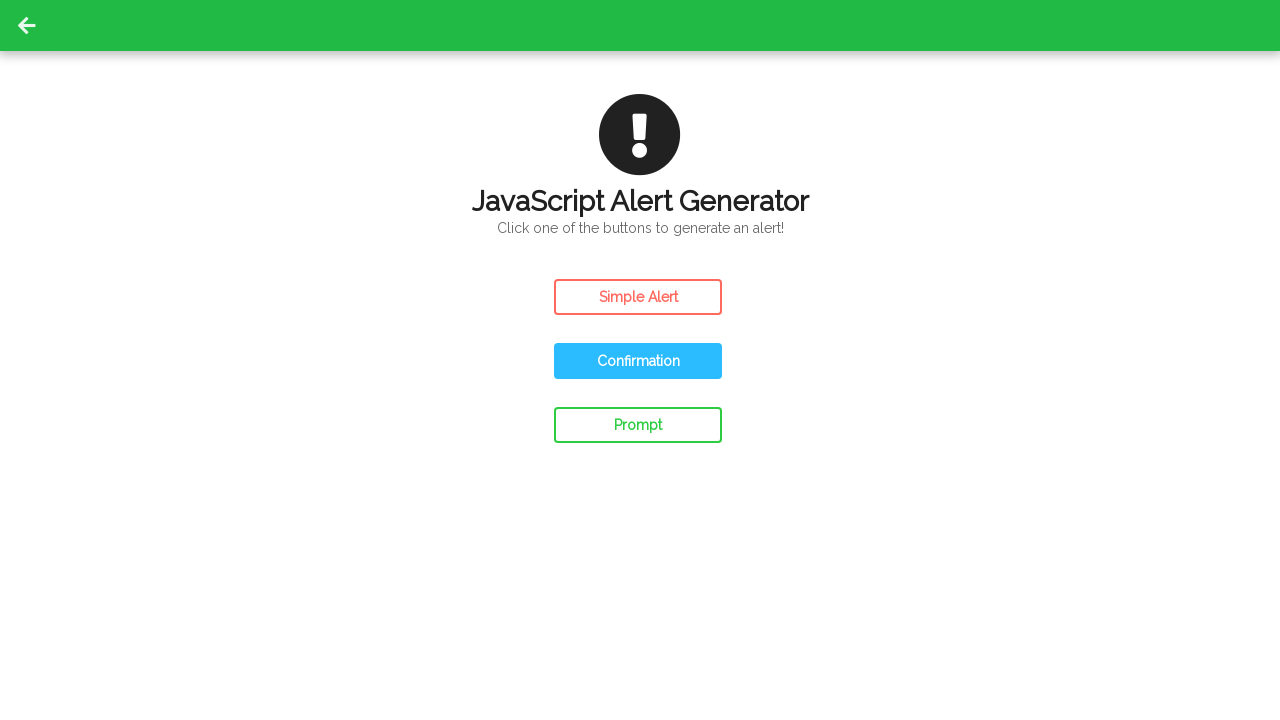

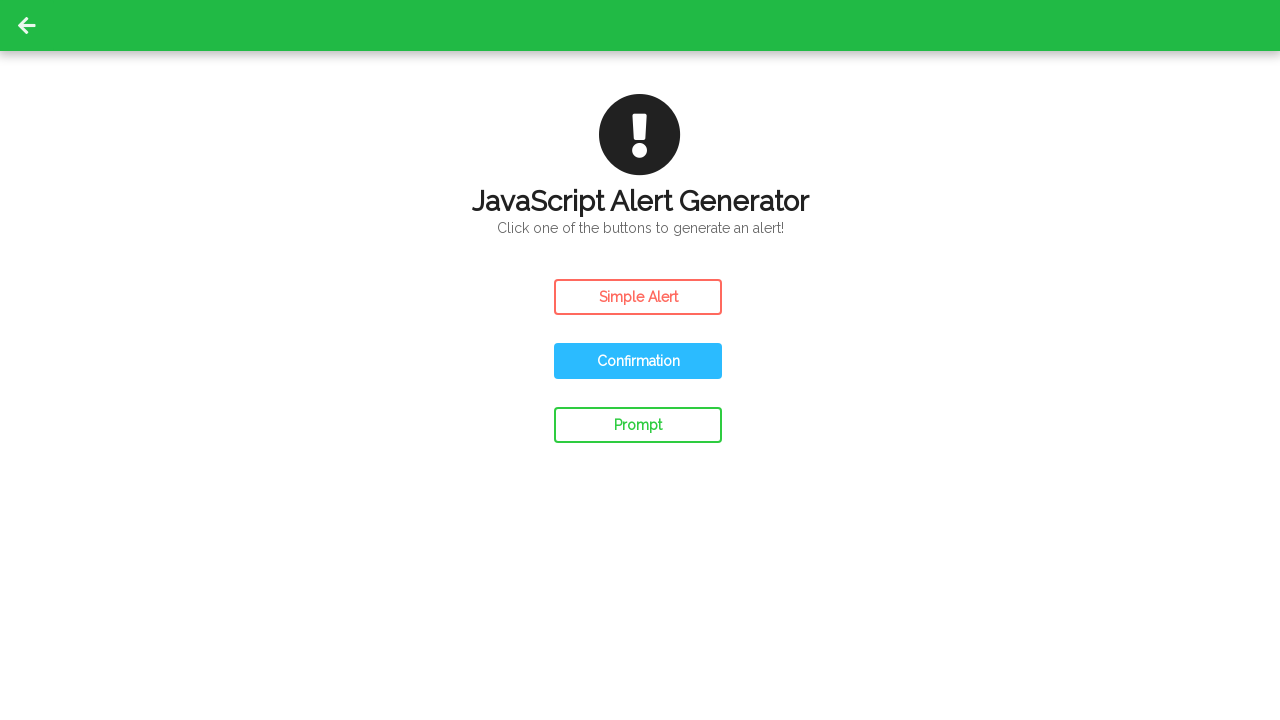